Navigates to Ant Design carousel component documentation page and waits for it to load

Starting URL: https://ant.design/components/carousel-cn

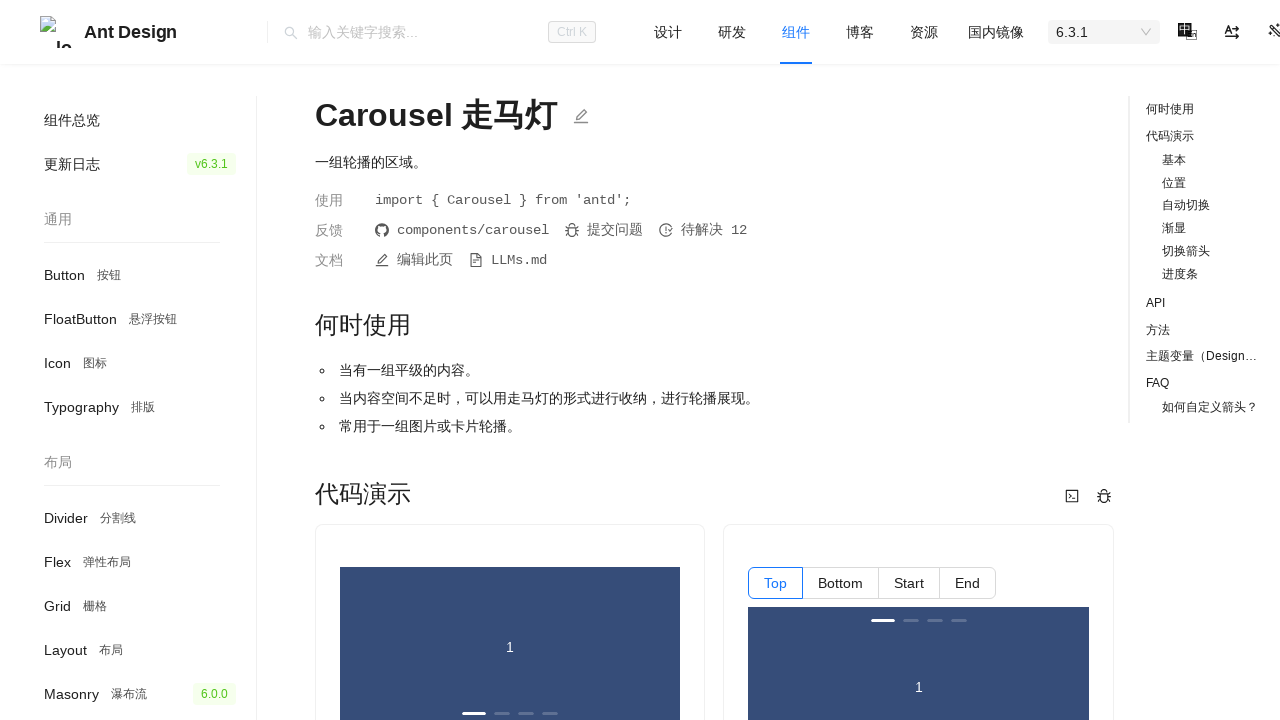

Set viewport size to 1400x1080
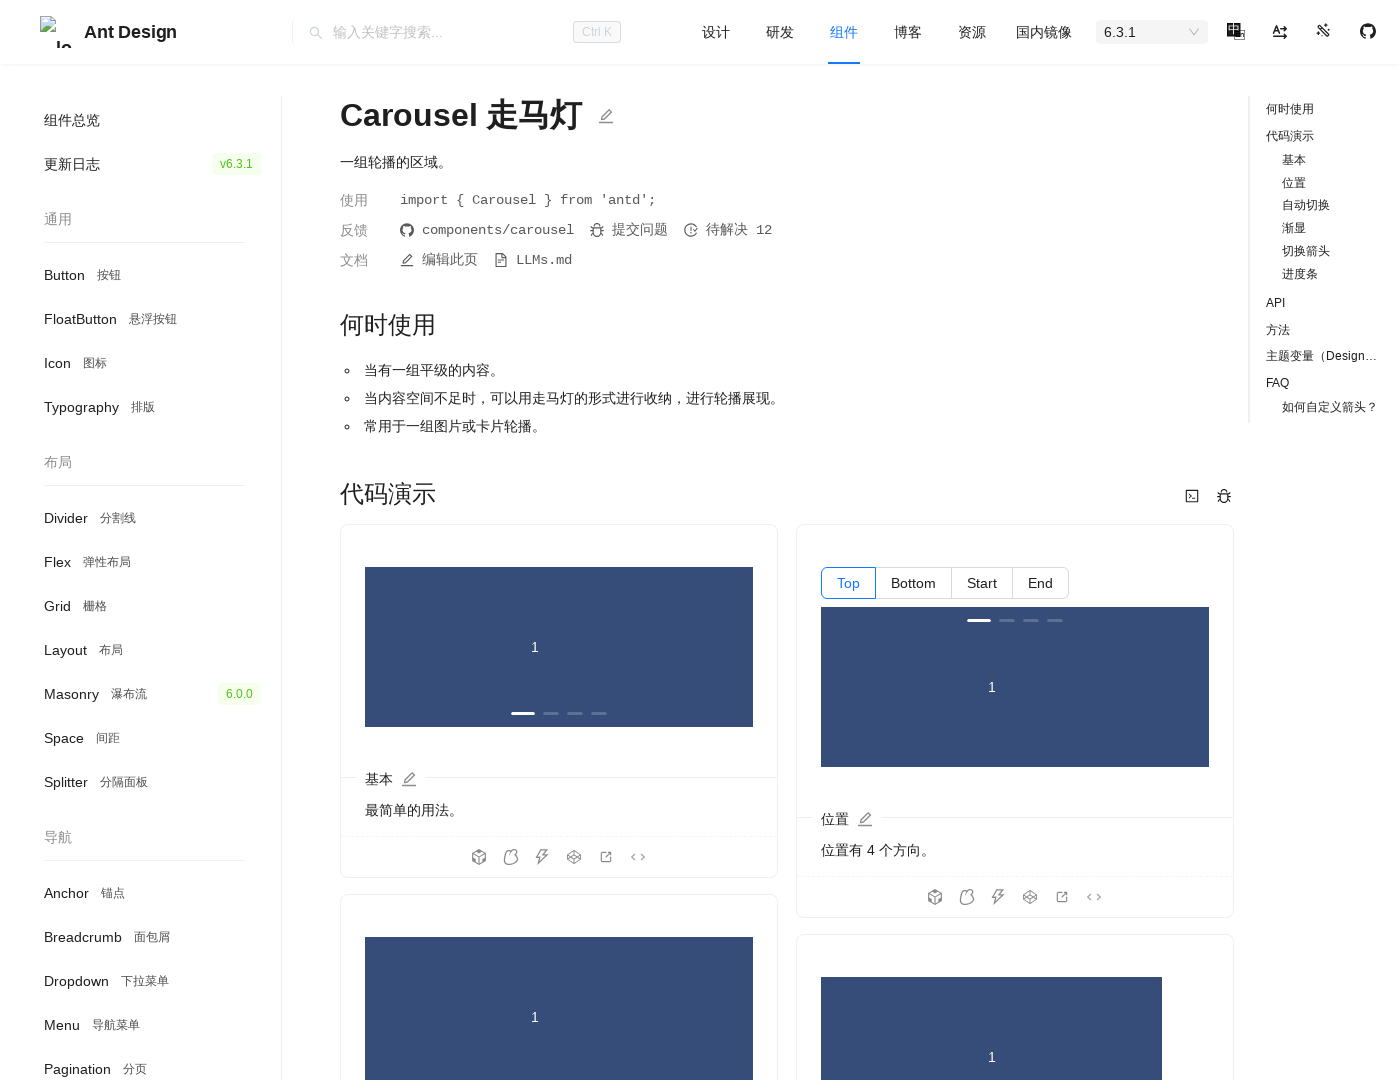

Waited for page to fully load (networkidle)
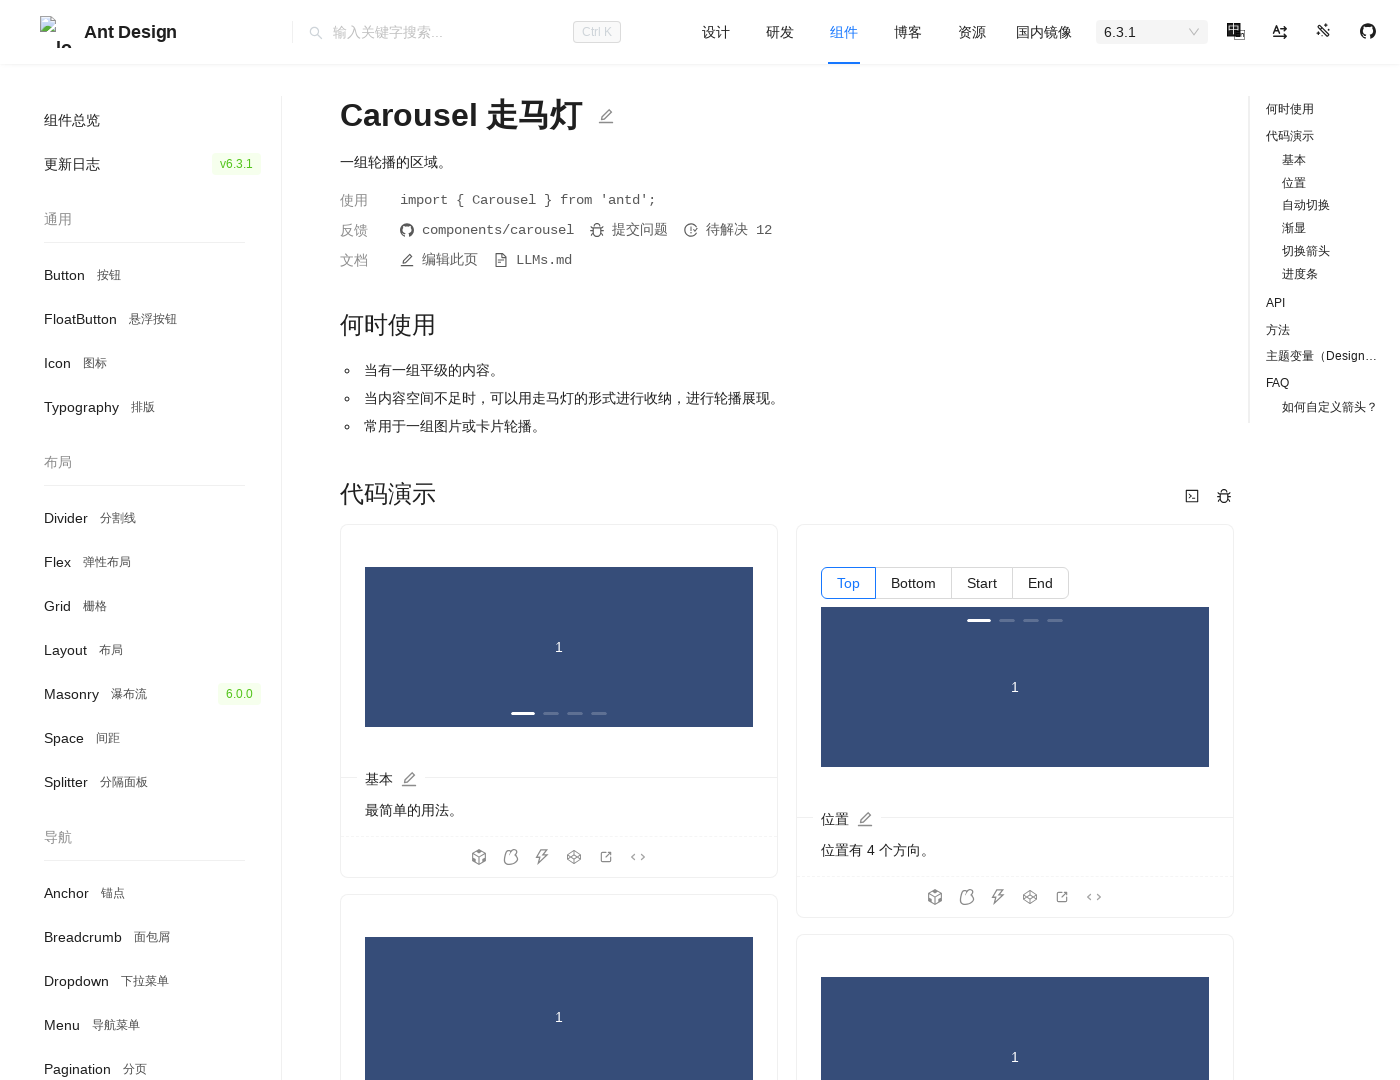

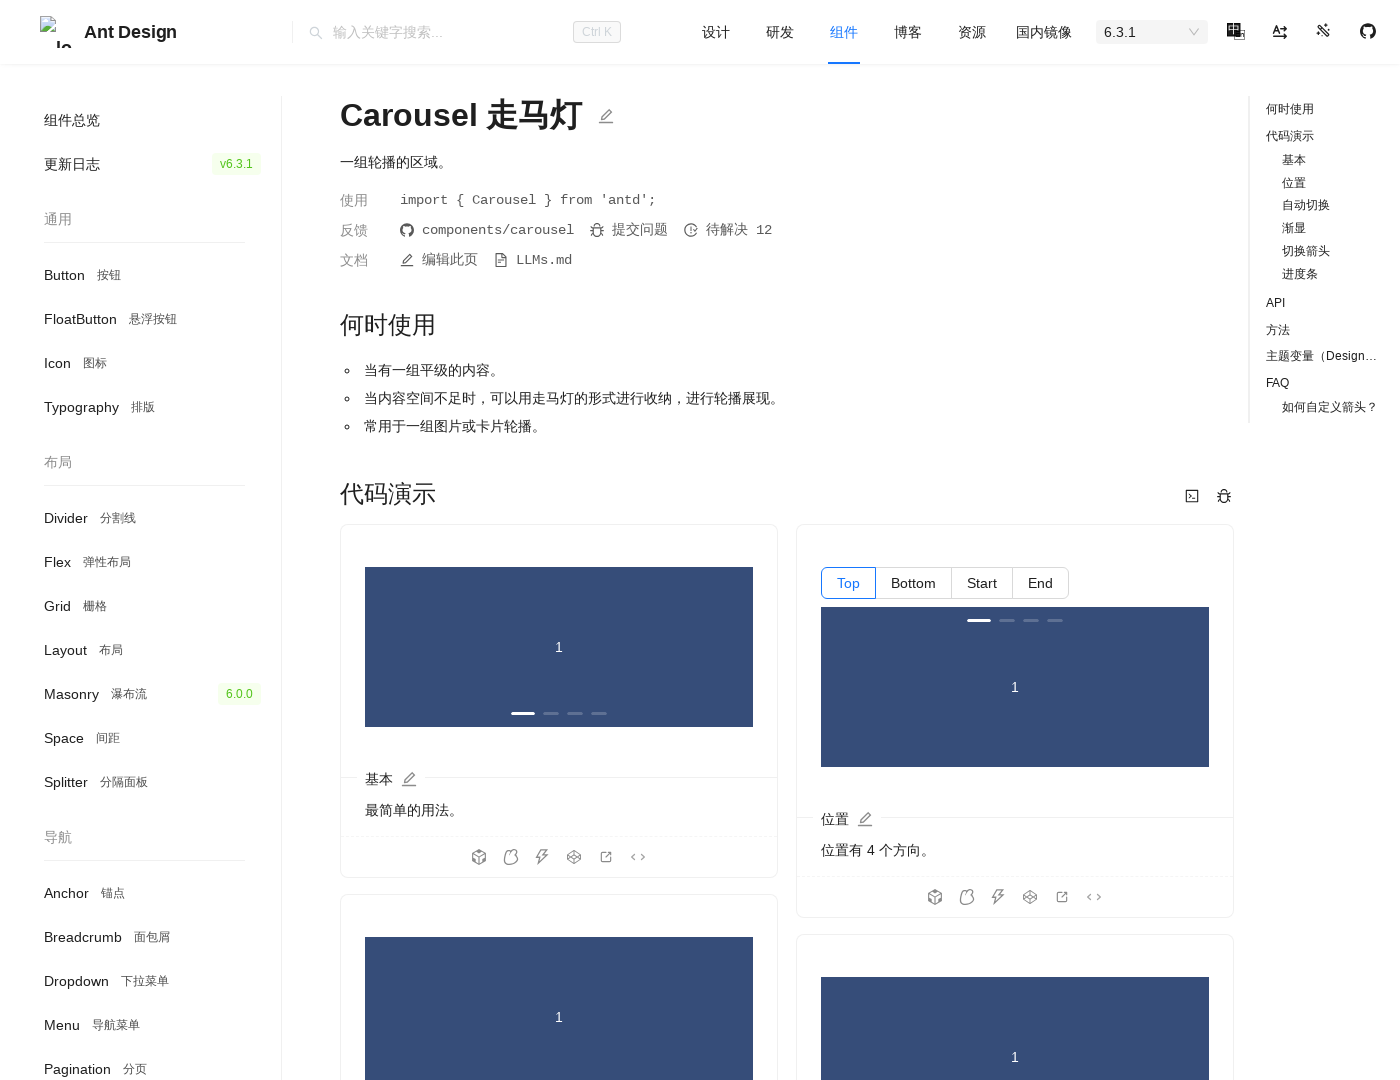